Opens Target.com homepage and searches for a product by entering a search term and clicking the search button

Starting URL: https://www.target.com/

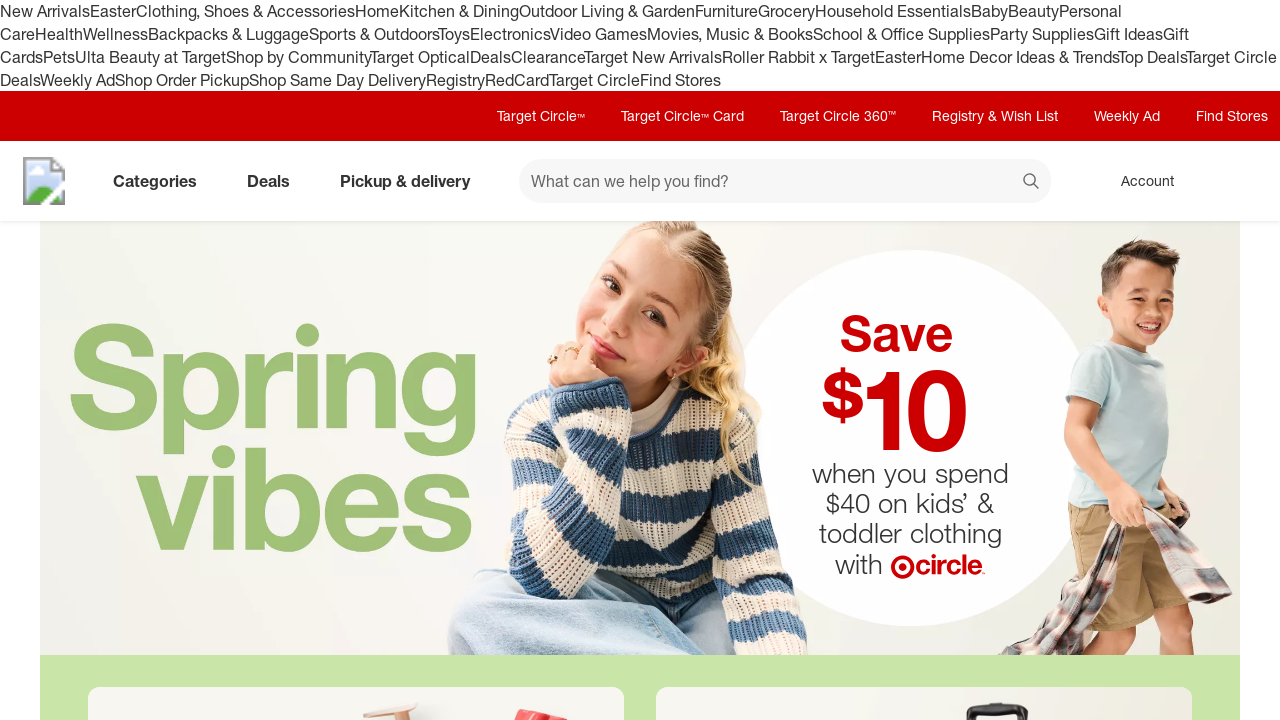

Filled search field with 'coffee' on #search
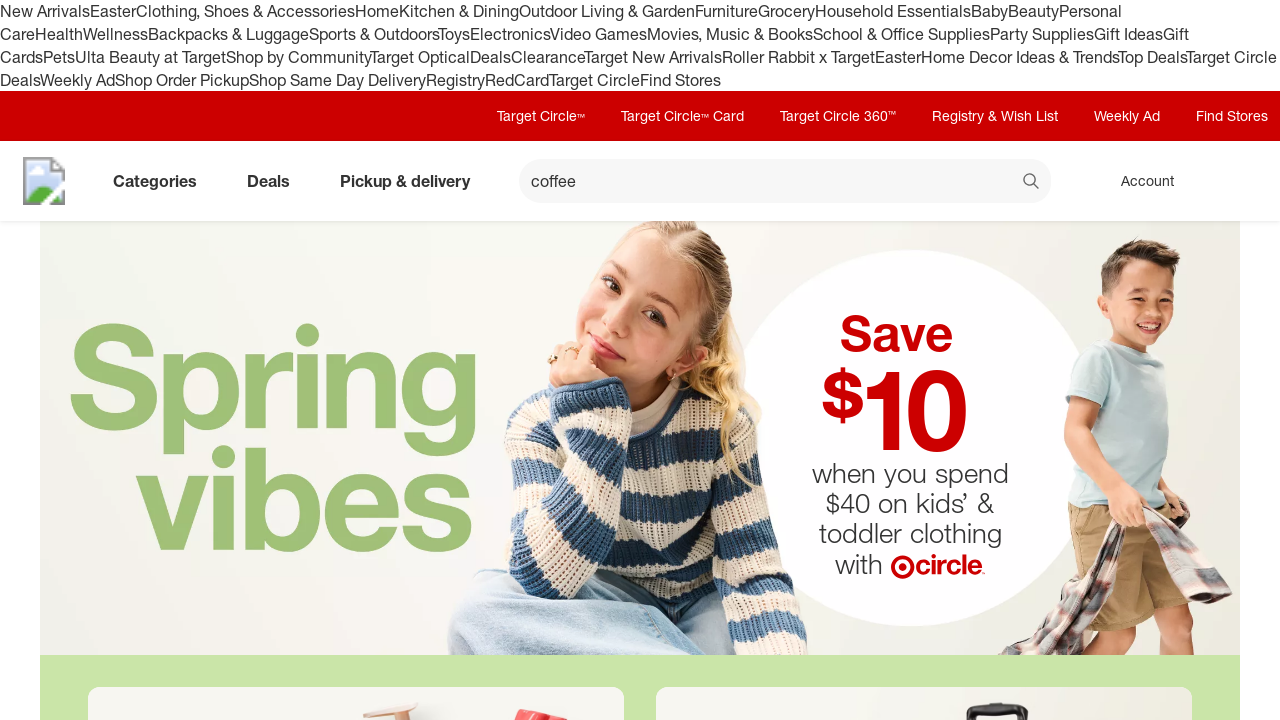

Clicked search button at (1032, 183) on button[data-test='@web/Search/SearchButton']
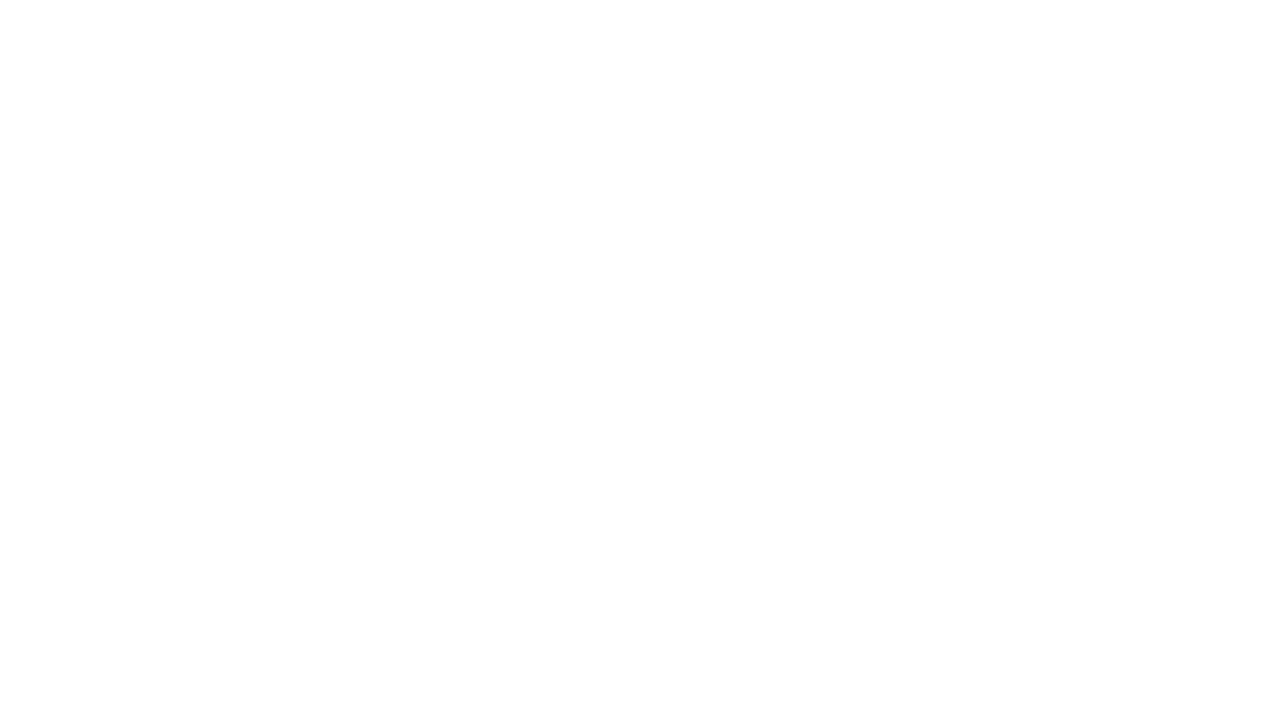

Waited for search results to load (networkidle)
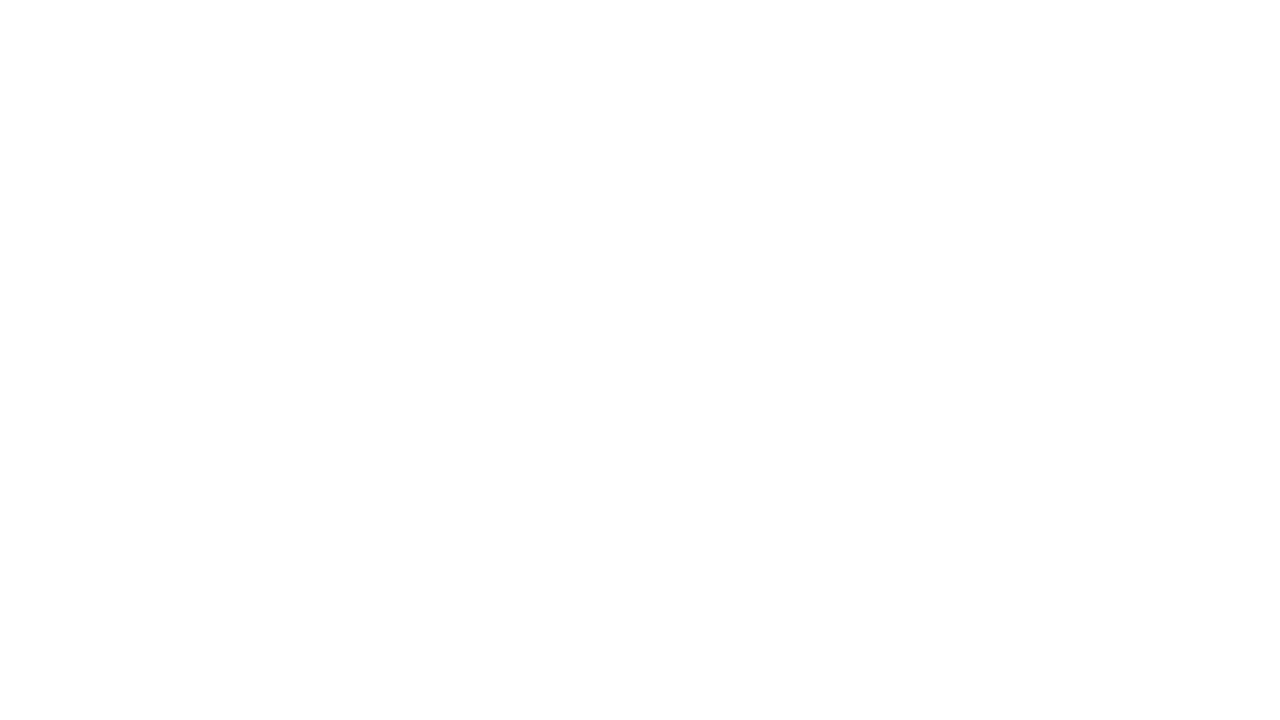

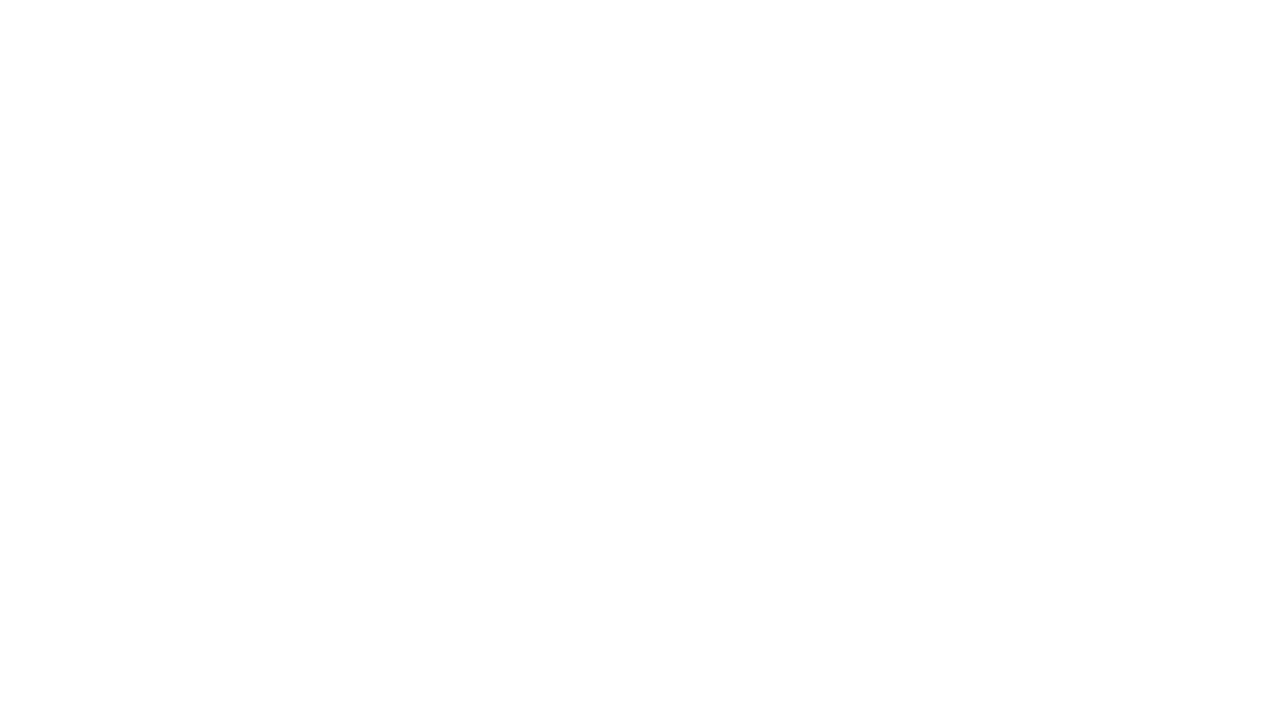